Clicks on the Sign In button to open the sign-in modal/dialog

Starting URL: https://bstackdemo.com

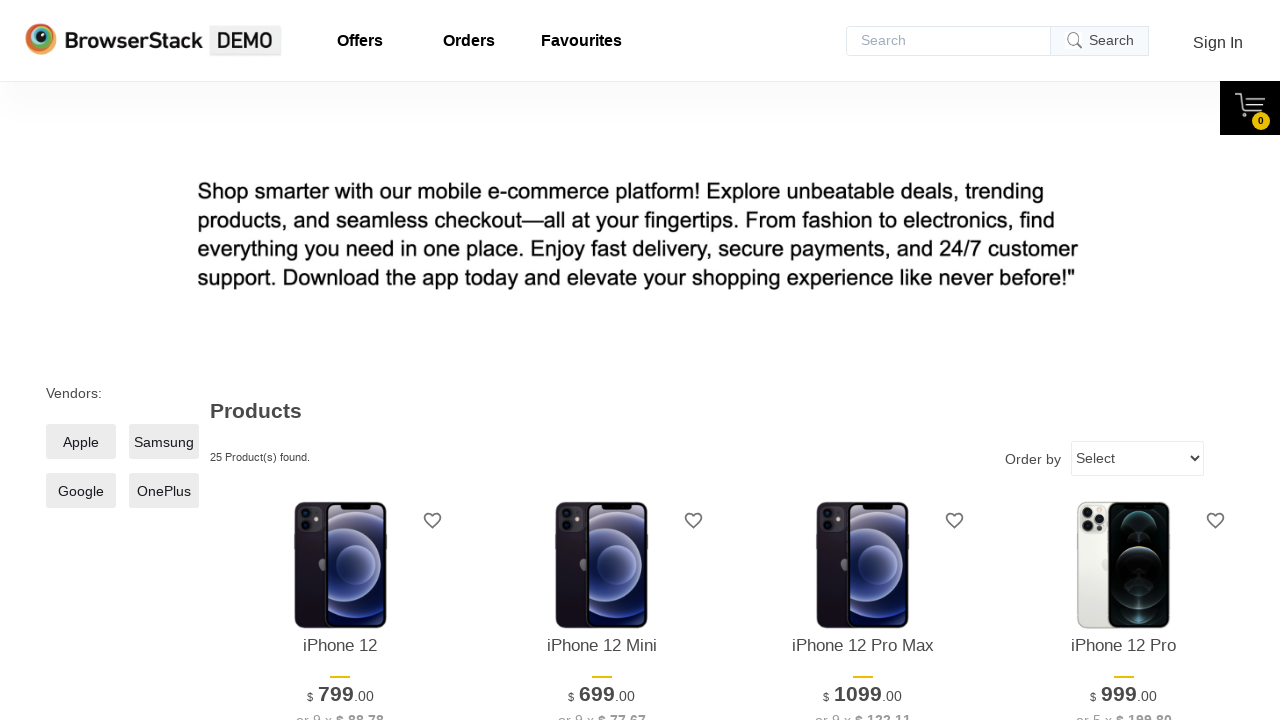

Clicked the Sign In button to open sign-in modal at (1218, 42) on #signin
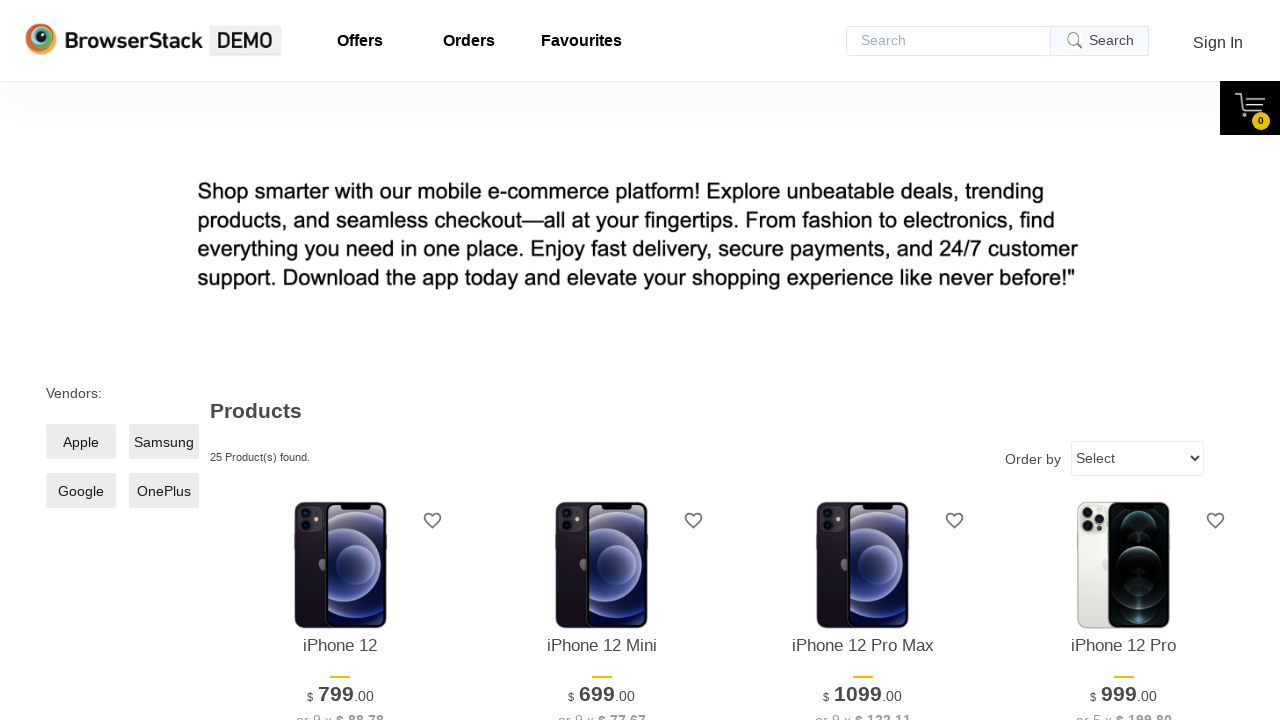

Sign-in dialog placeholder appeared
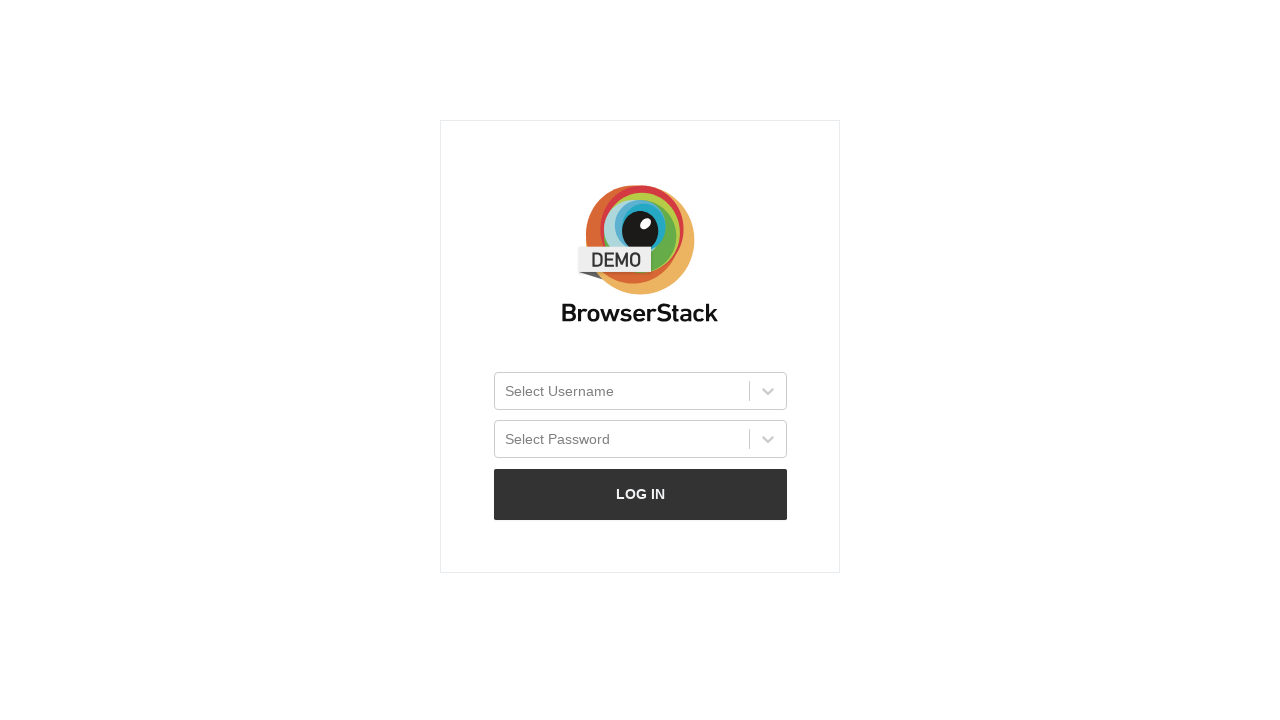

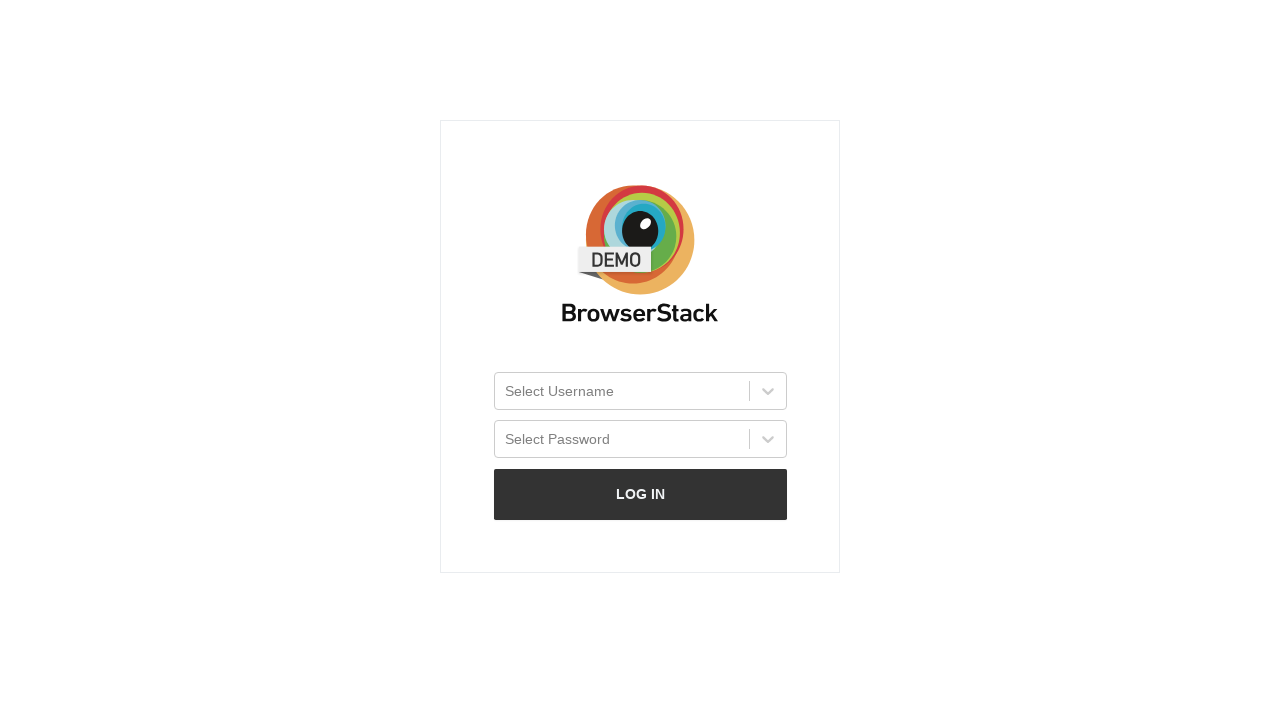